Tests keyboard operations by sending key presses (Enter and Arrow Down) and verifying the result is displayed

Starting URL: https://the-internet.herokuapp.com/key_presses

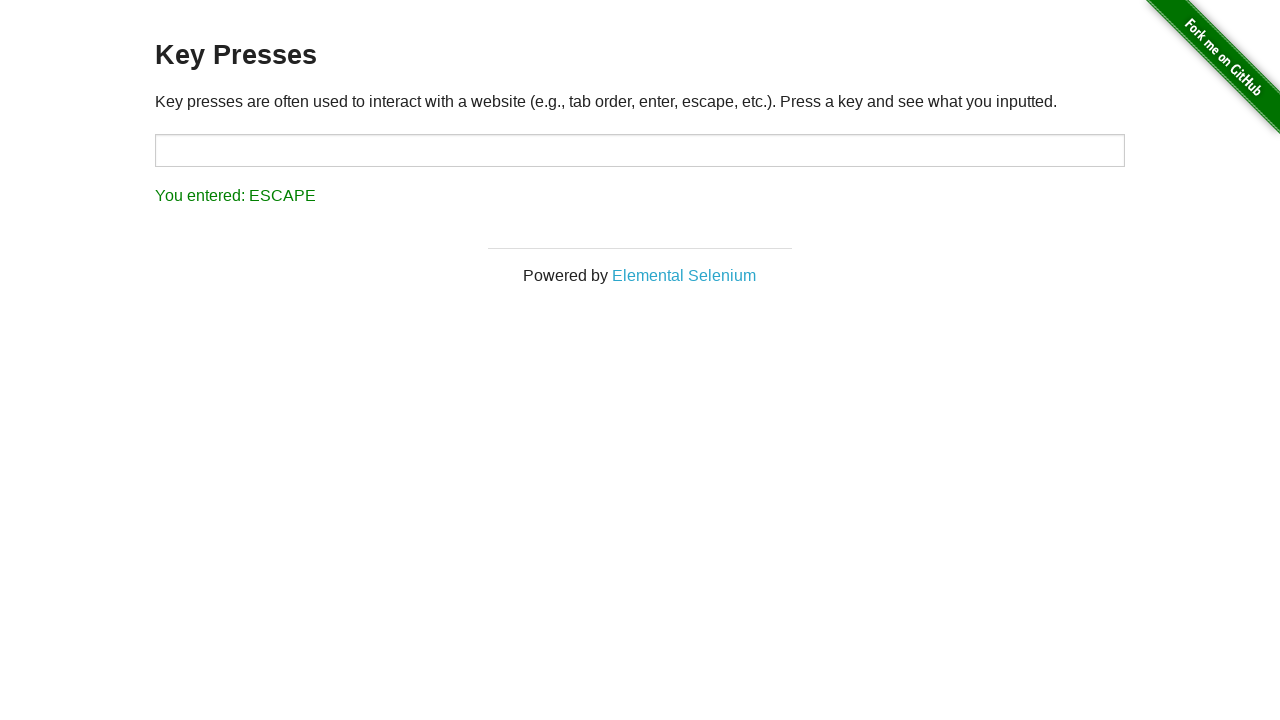

Pressed Enter key
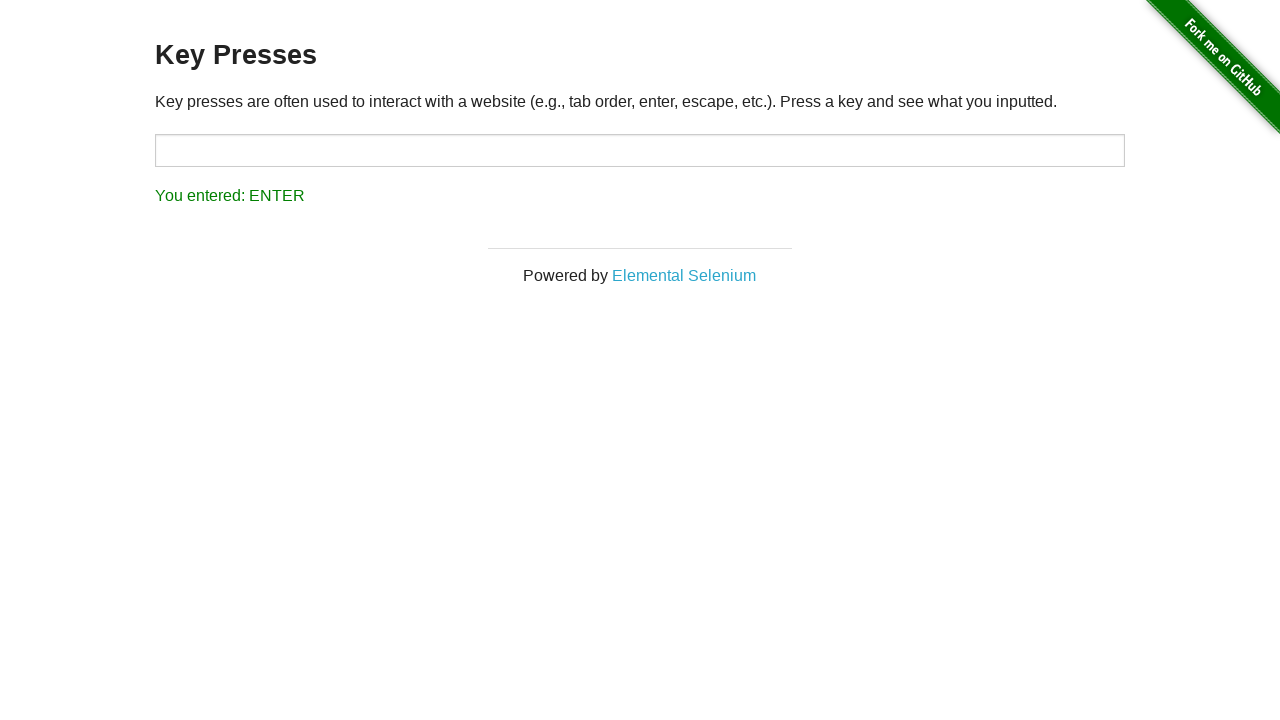

Pressed Arrow Down key
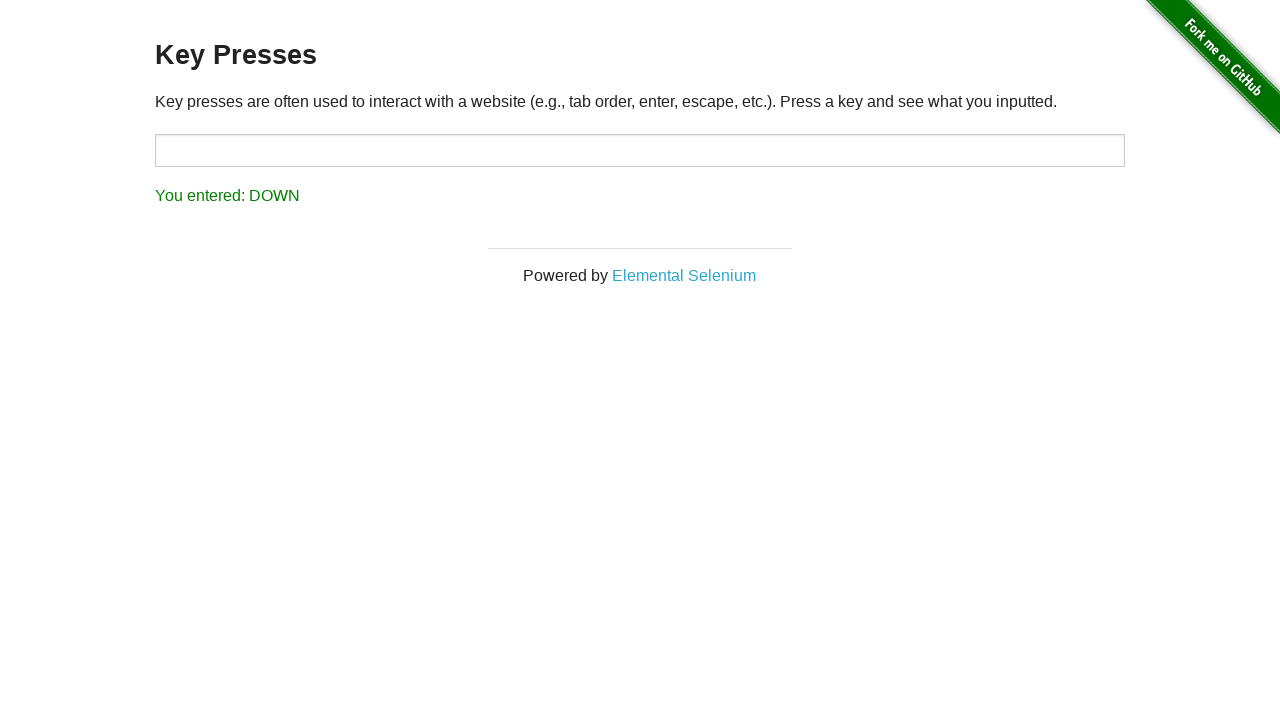

Result element loaded and visible
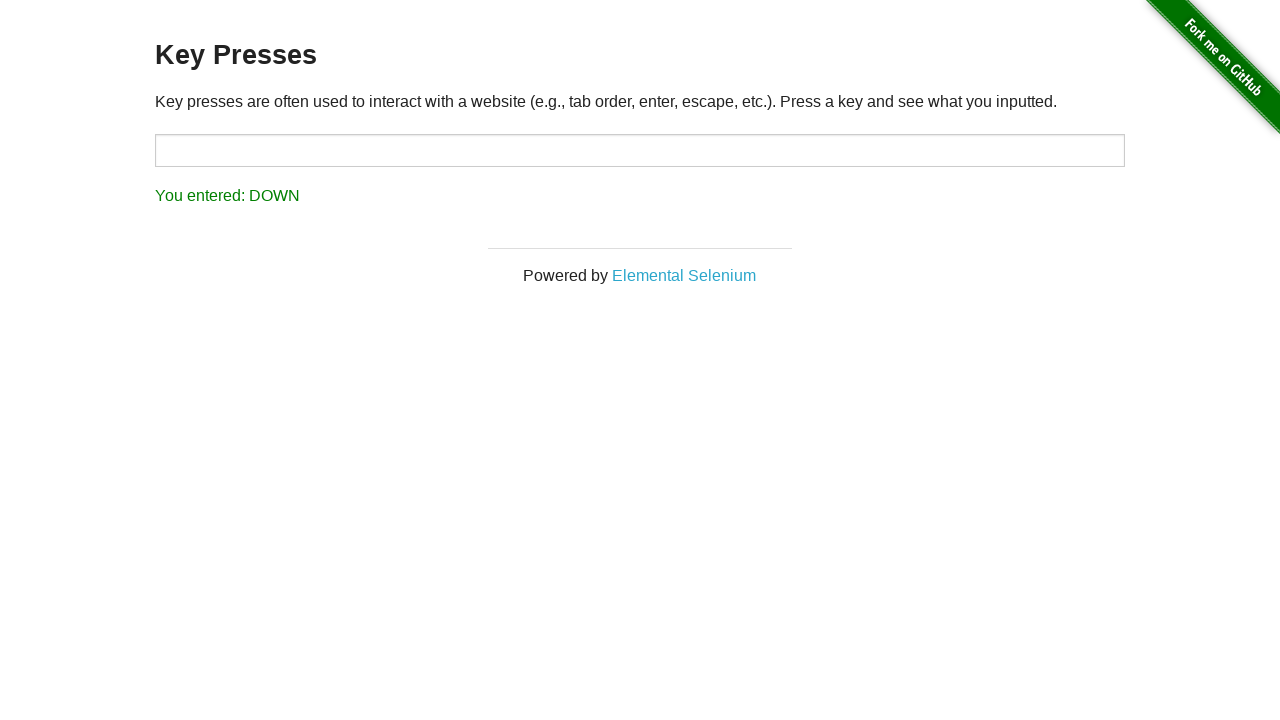

Retrieved result text: You entered: DOWN
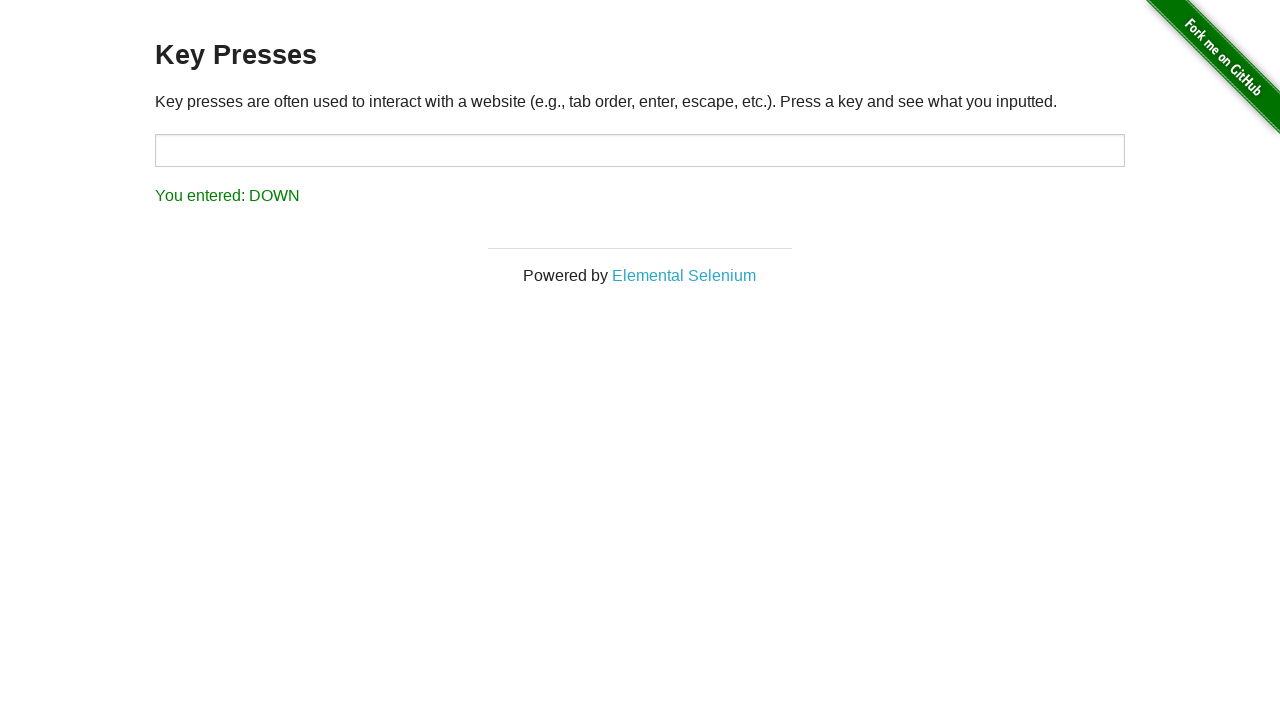

Test completed - result displayed
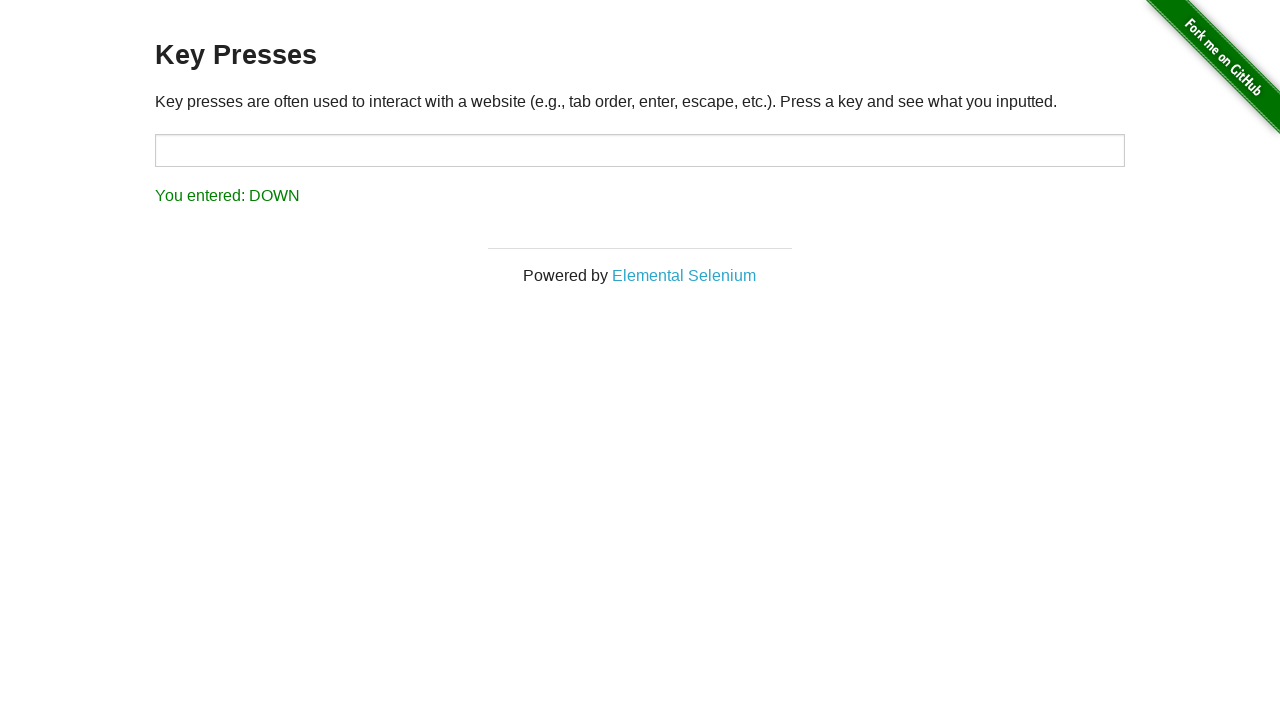

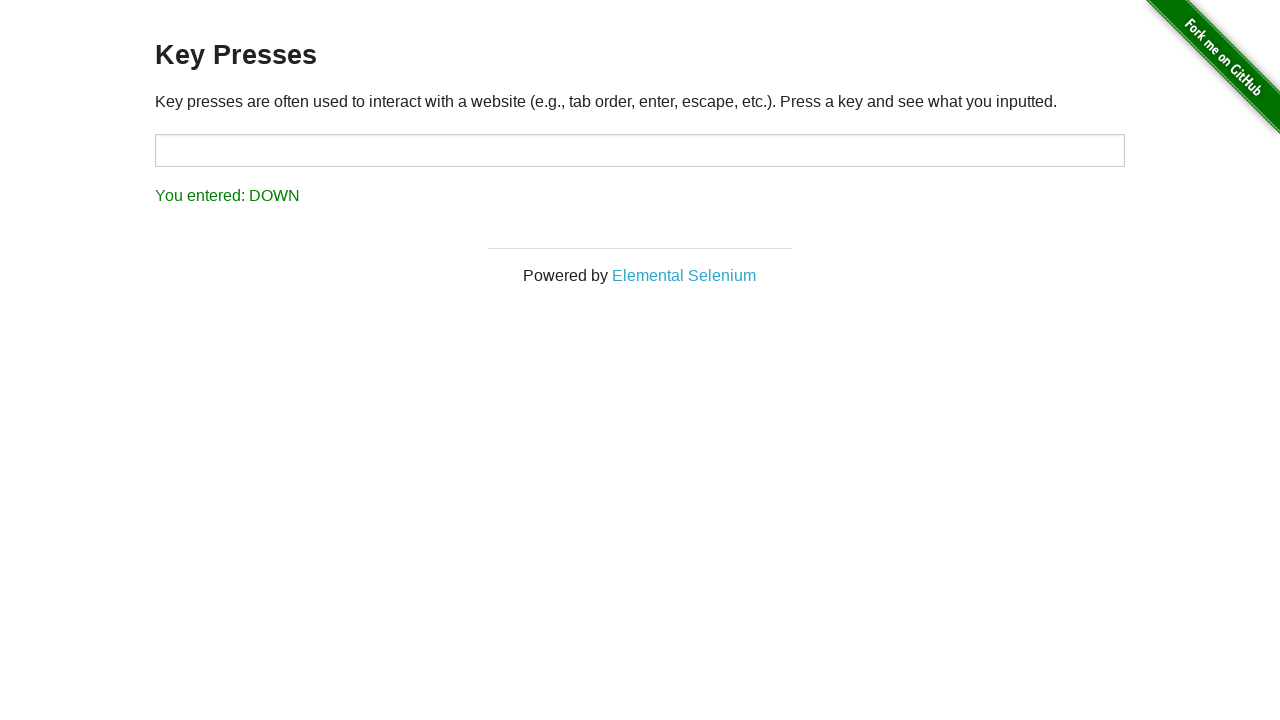